Navigates to a practice automation website with SSL certificate handling and cookie deletion

Starting URL: https://www.rahulshettyacademy.com/AutomationPractice/

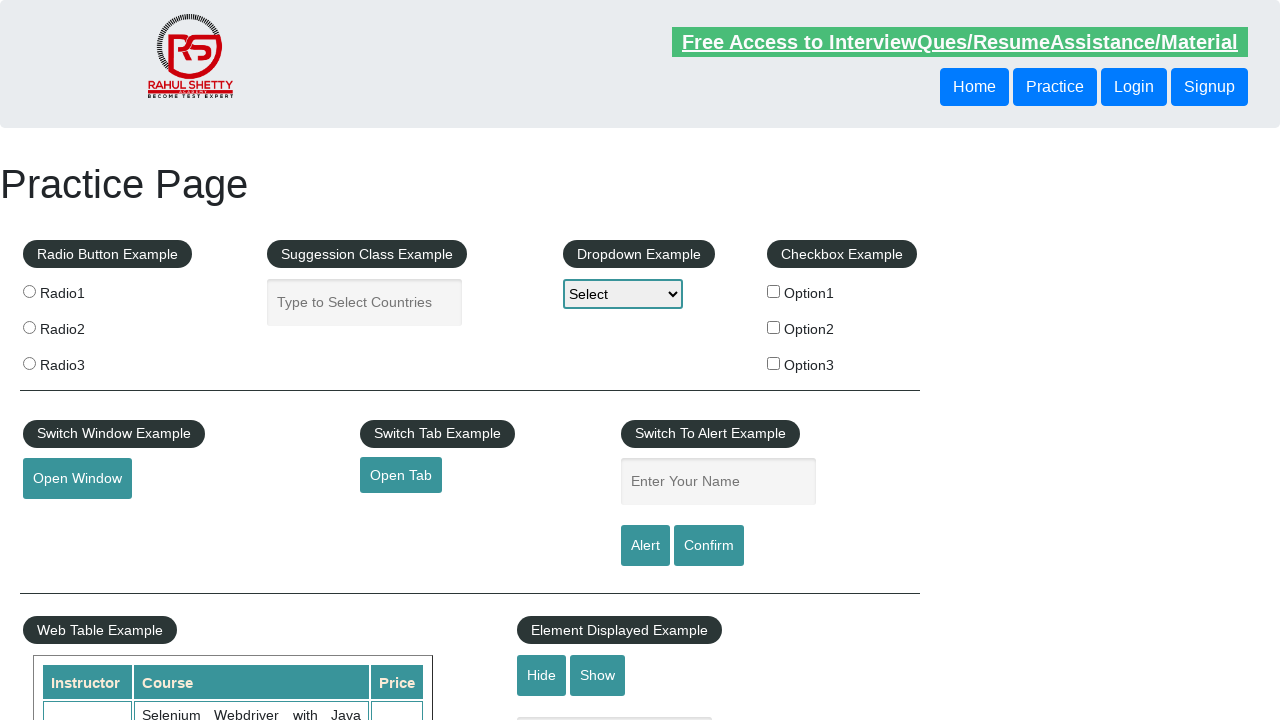

Cleared all cookies from context
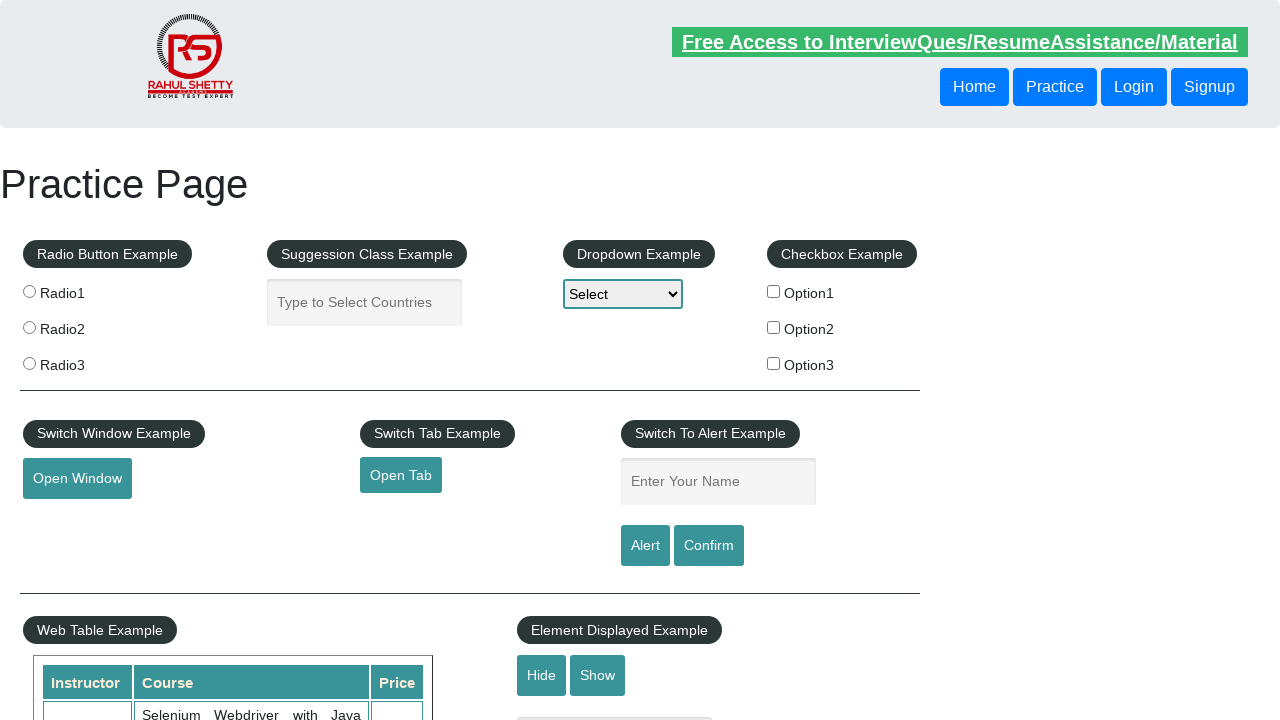

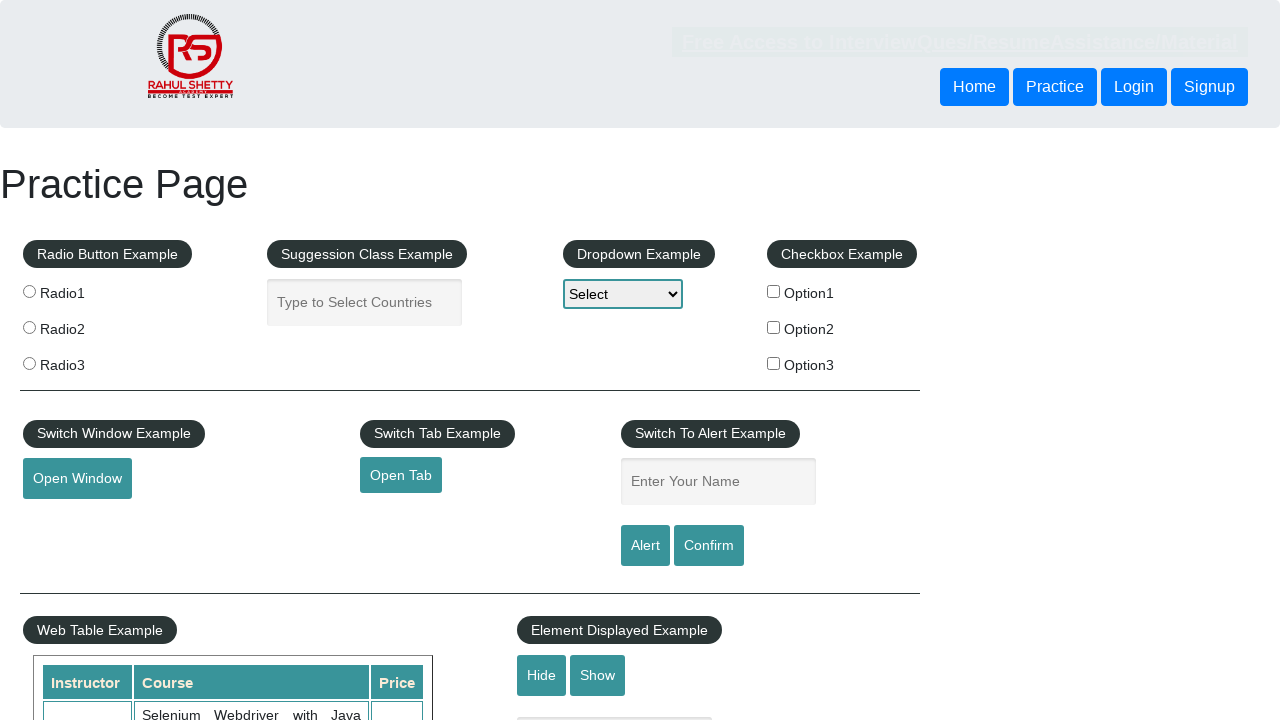